Tests user registration flow by navigating to the login page, clicking register, filling out the signup form with user details, agreeing to terms, and submitting the registration.

Starting URL: https://play1.automationcamp.ir/login.html

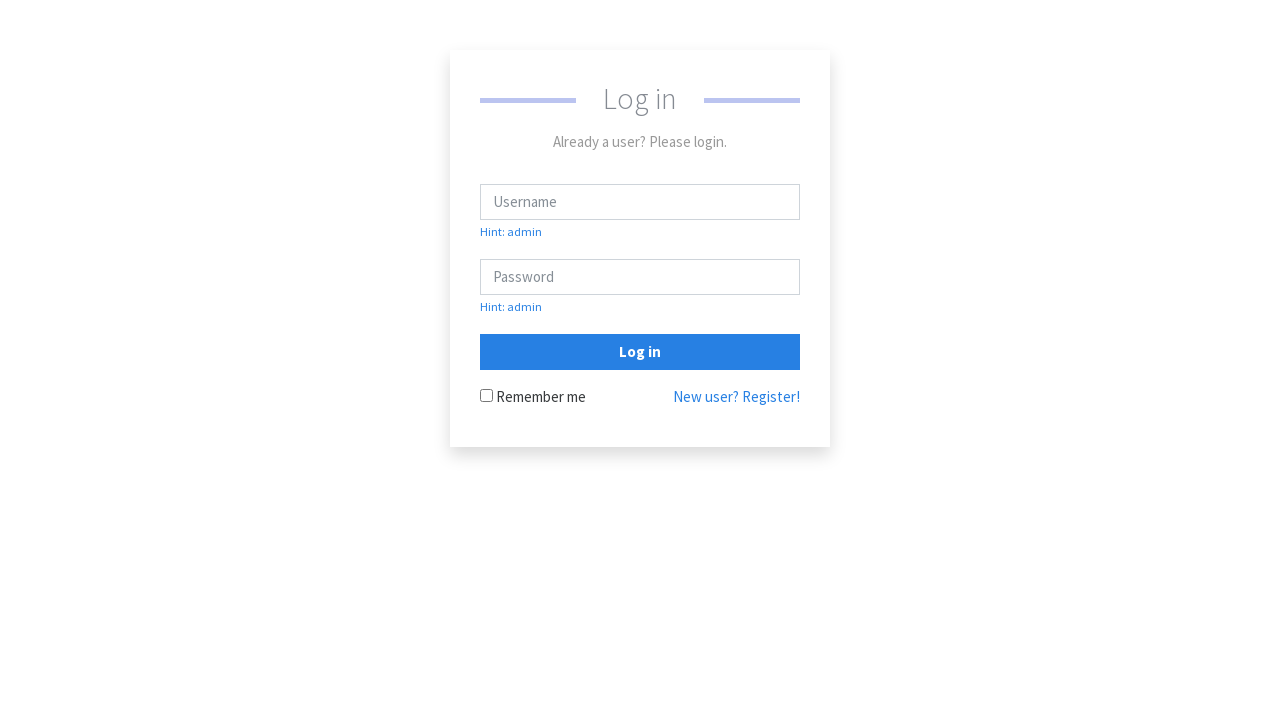

Clicked register button to navigate to registration page at (736, 397) on xpath=/html/body/div/form/div[4]/a
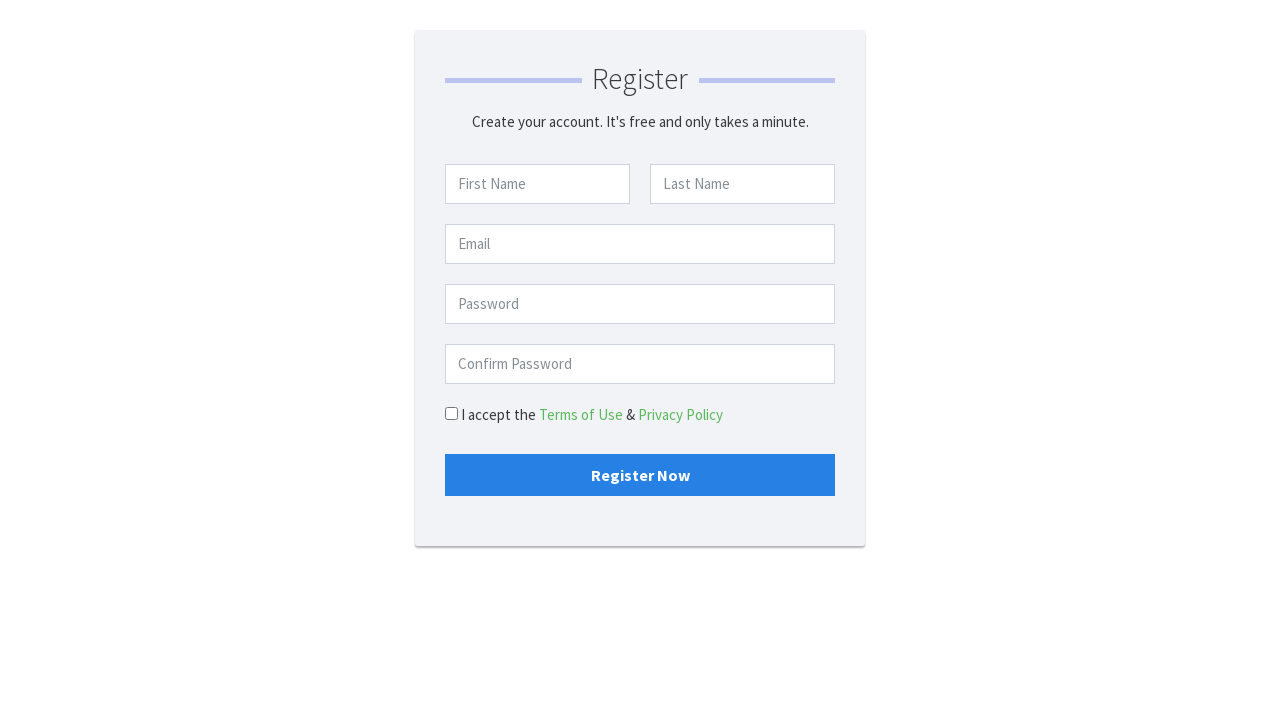

Clicked on first name input field at (538, 184) on xpath=/html/body/div/form/div[1]/div/div[1]/input
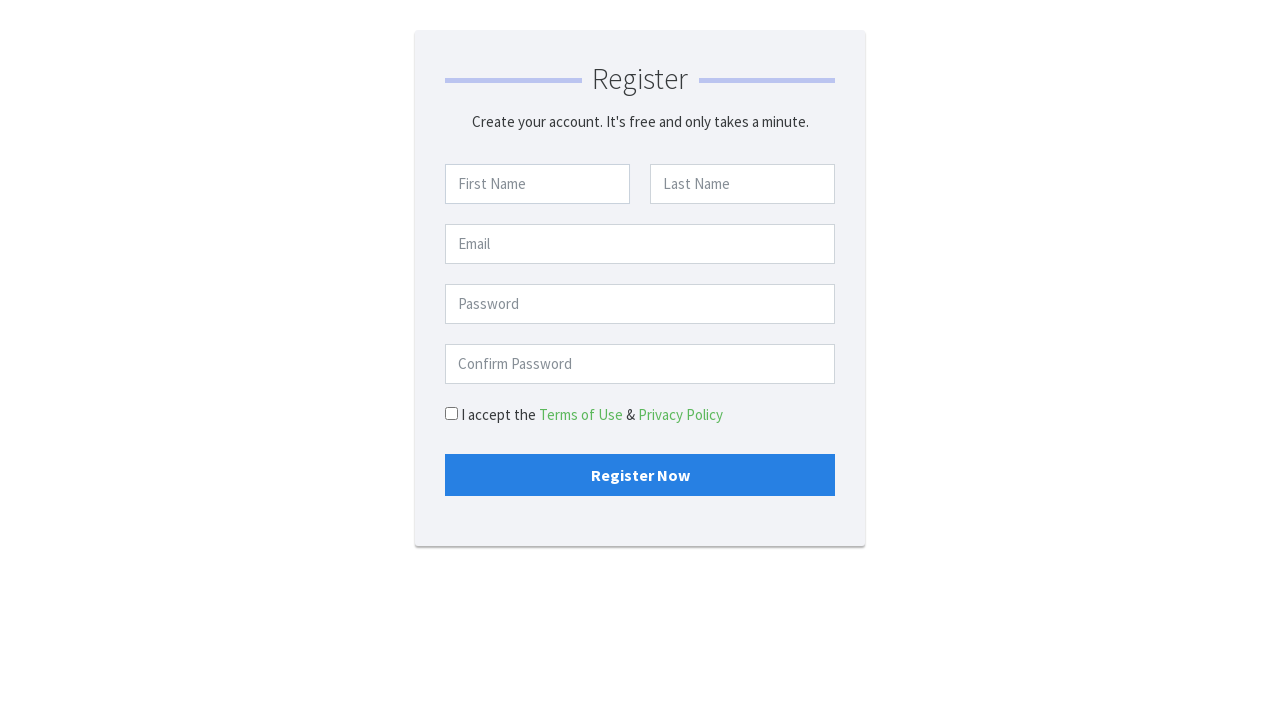

Filled first name field with 'Michael' on xpath=/html/body/div/form/div[1]/div/div[1]/input
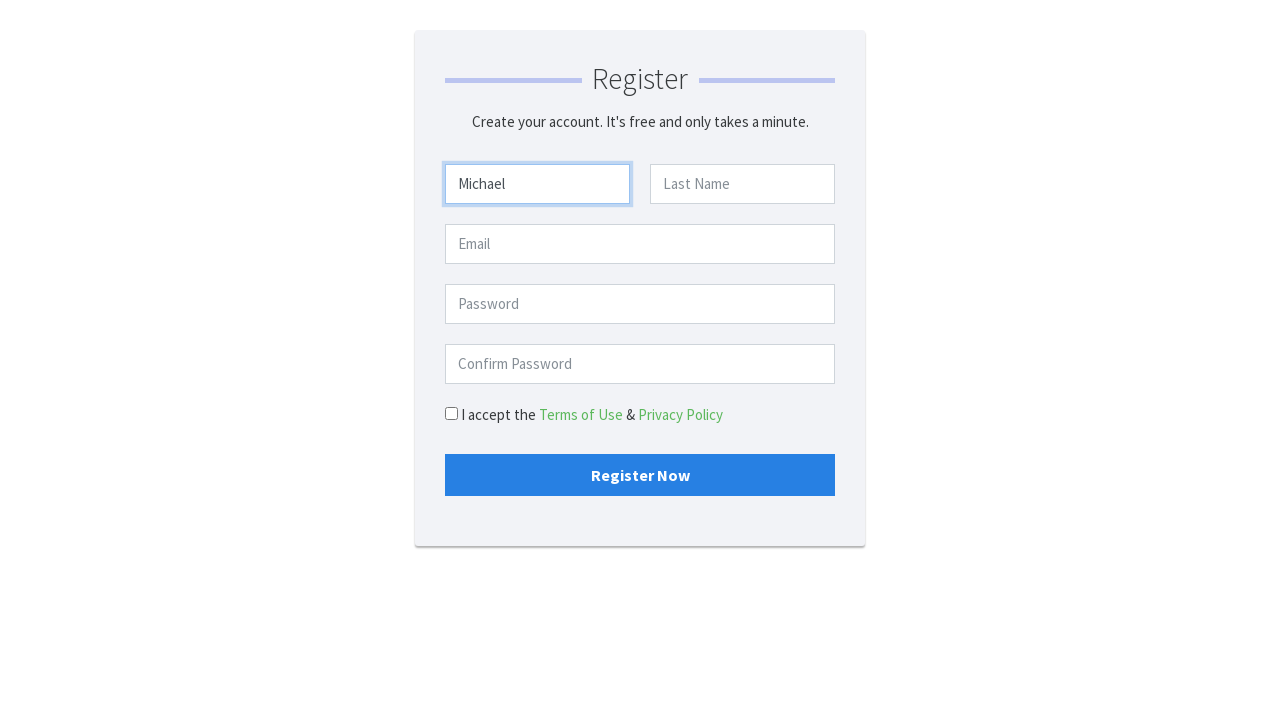

Clicked on last name input field at (742, 184) on xpath=/html/body/div/form/div[1]/div/div[2]/input
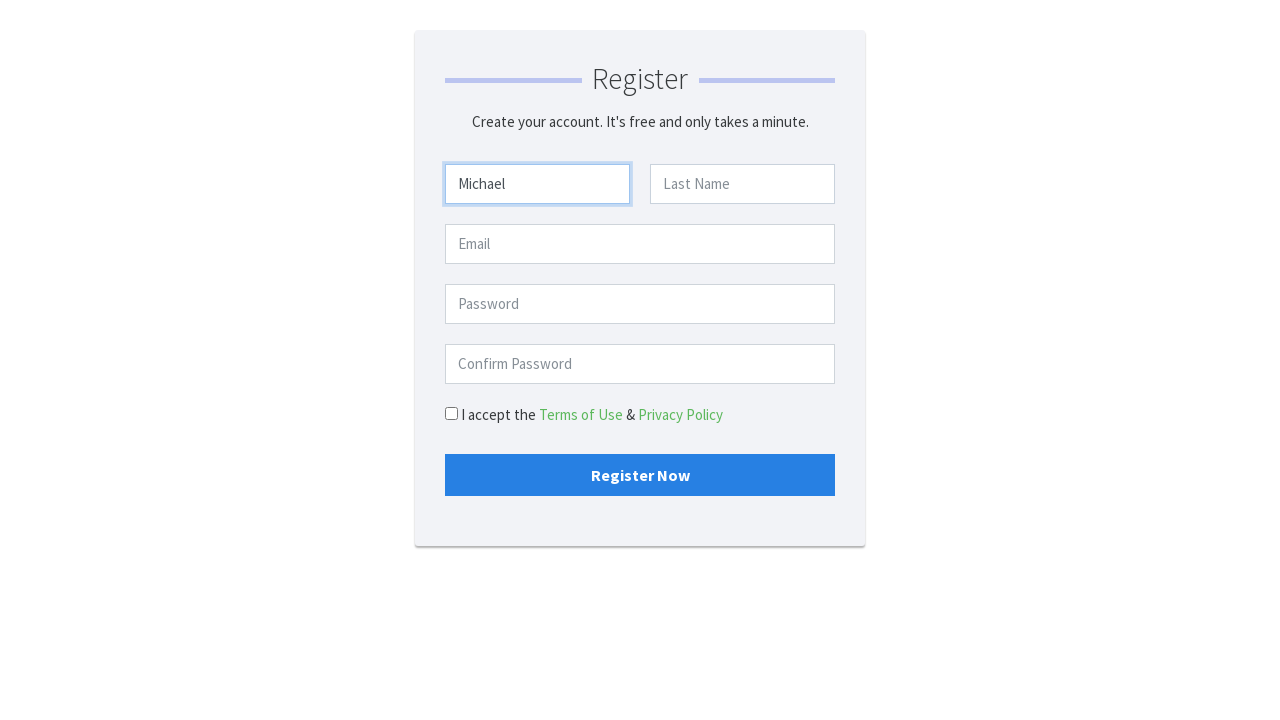

Filled last name field with 'Thompson' on xpath=/html/body/div/form/div[1]/div/div[2]/input
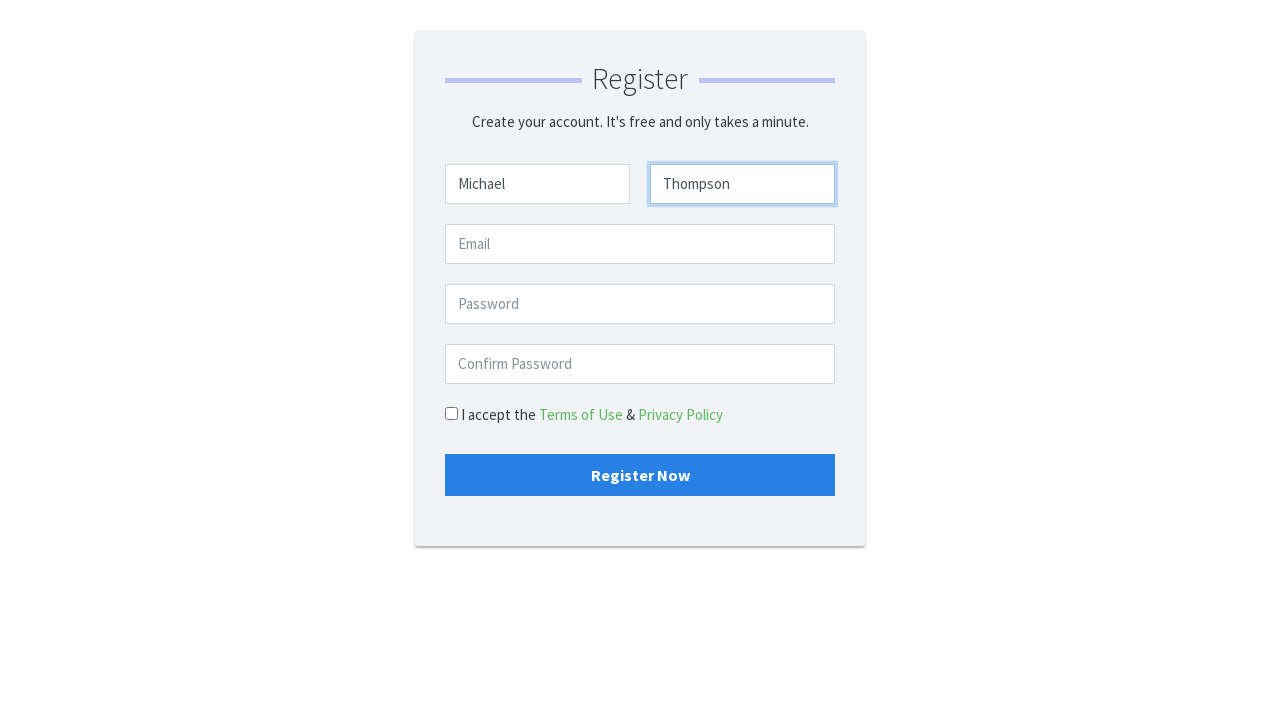

Clicked on email input field at (640, 244) on xpath=/html/body/div/form/div[2]/input
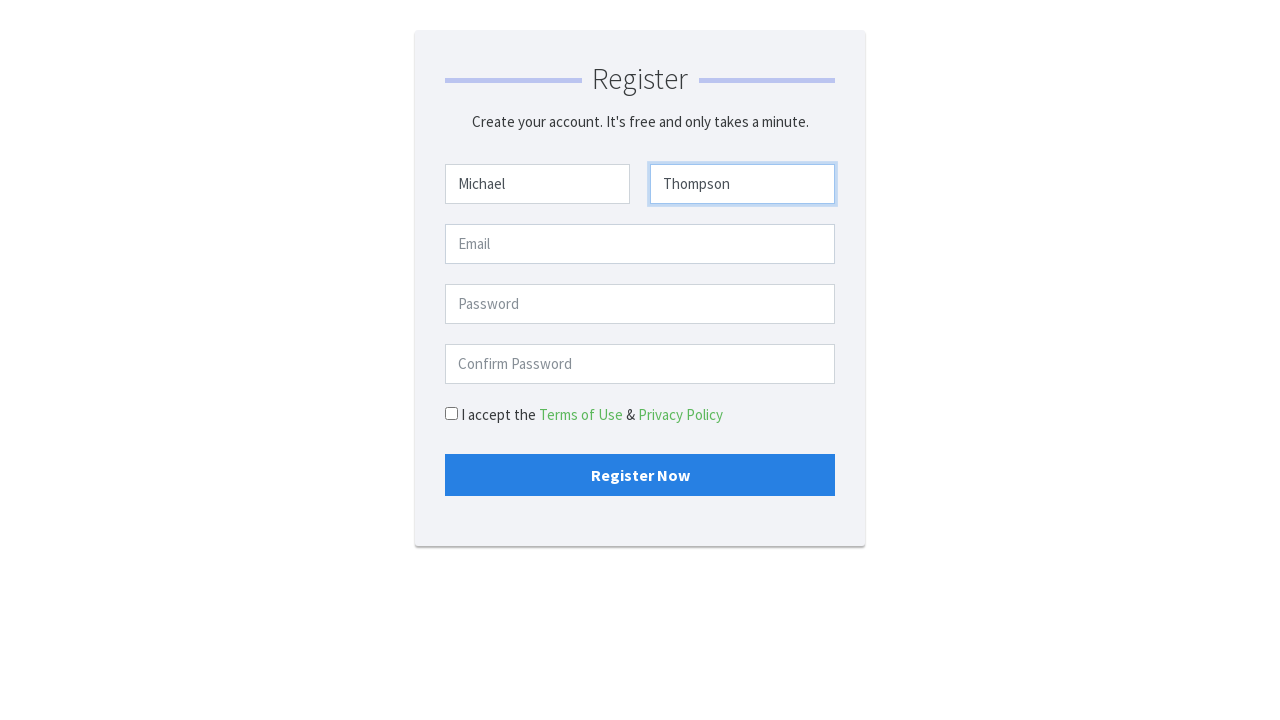

Filled email field with 'michael.thompson92@example.com' on xpath=/html/body/div/form/div[2]/input
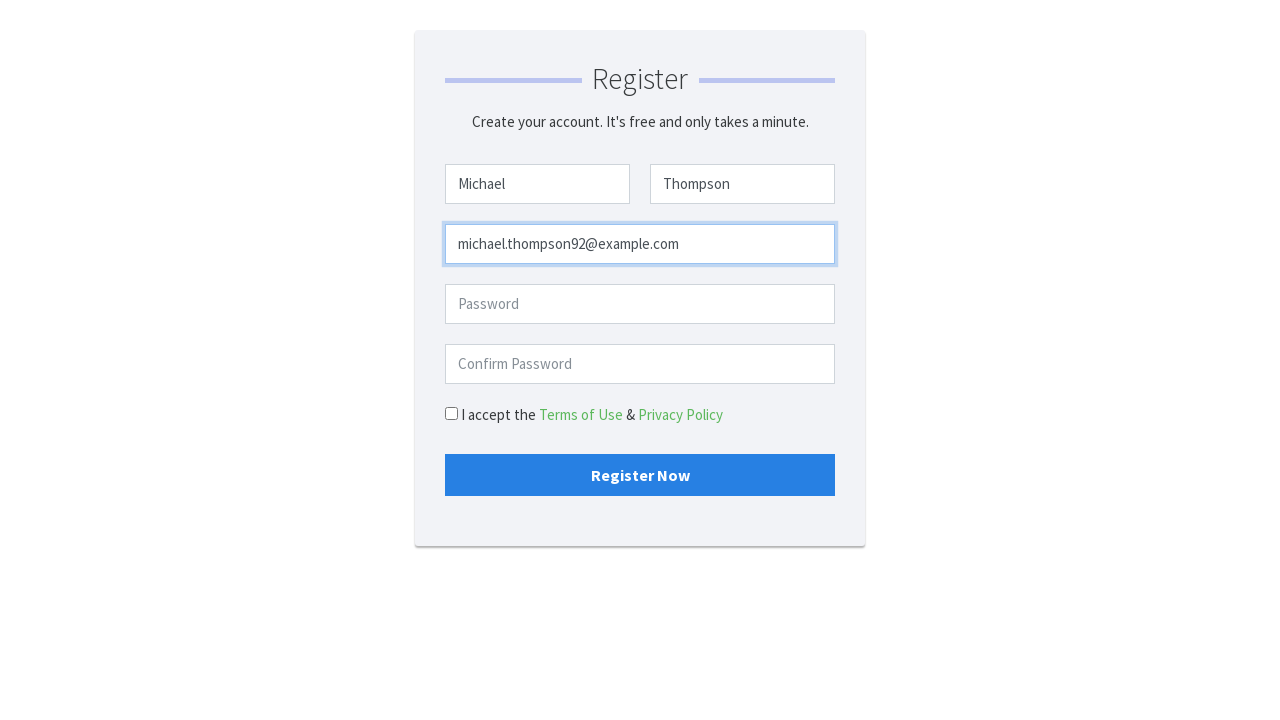

Clicked on password input field at (640, 304) on #pwd1
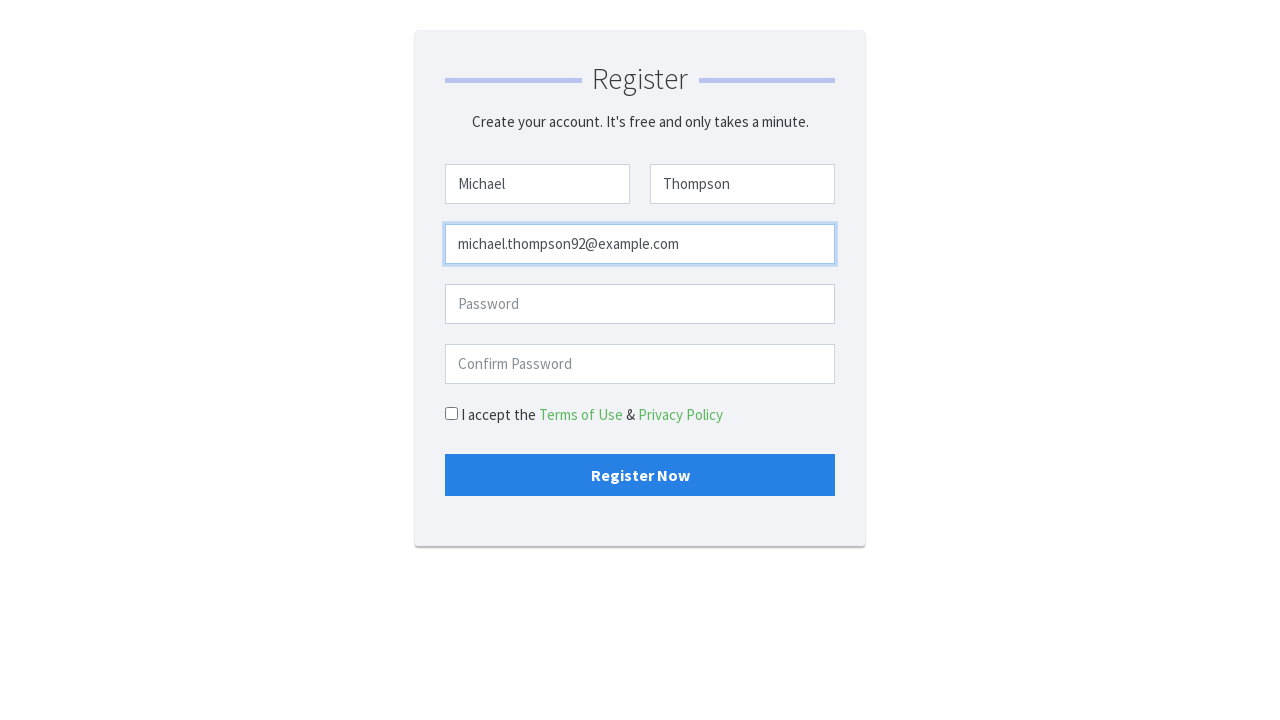

Filled password field with secure password on #pwd1
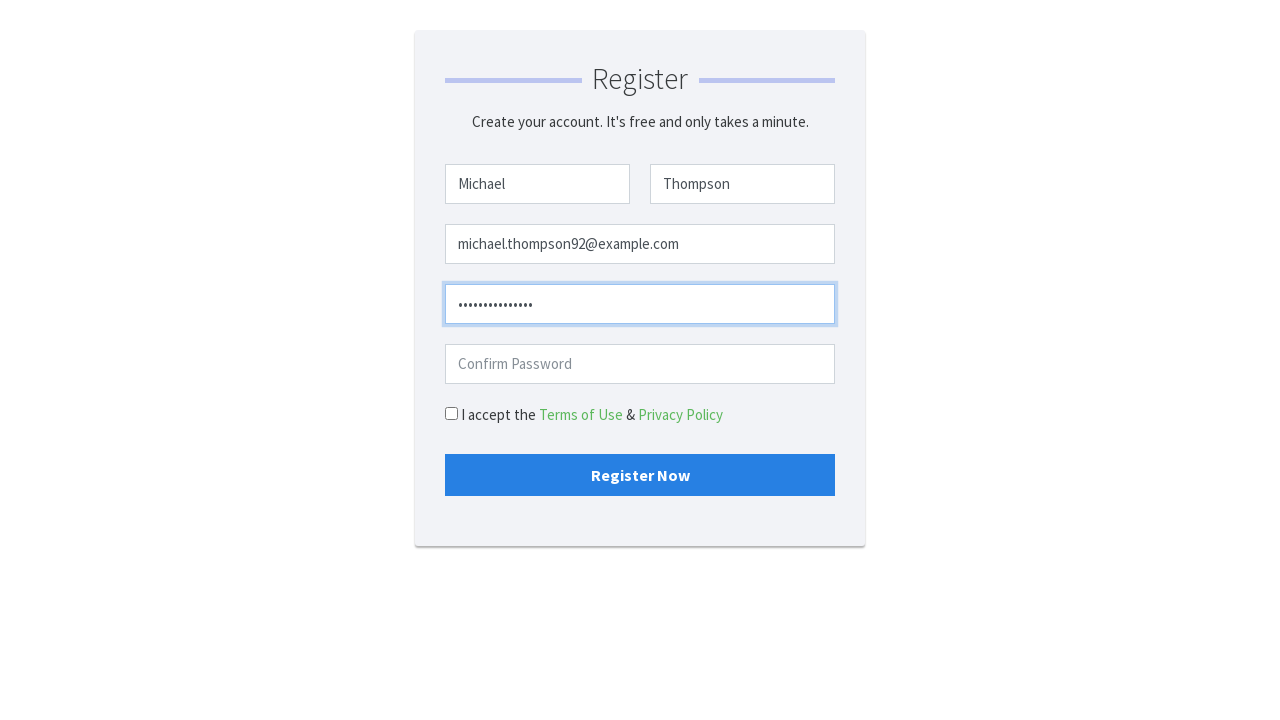

Clicked on confirm password input field at (640, 364) on #pwd2
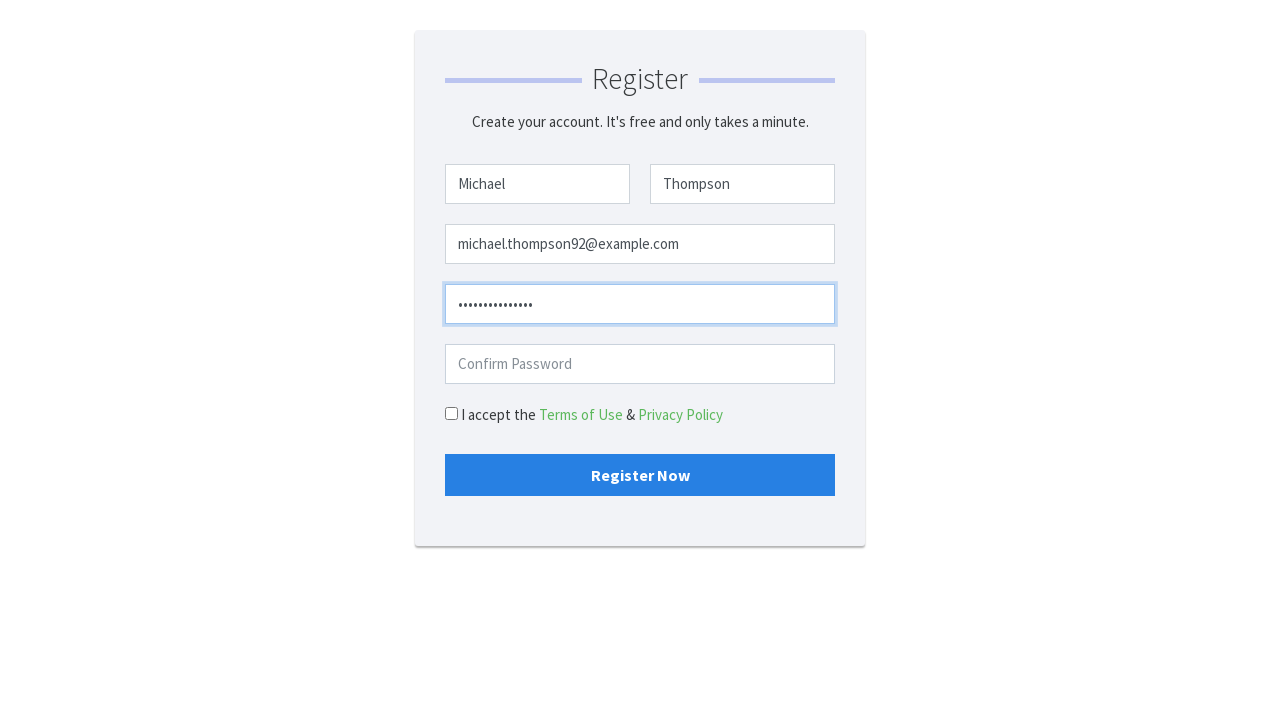

Filled confirm password field with matching password on #pwd2
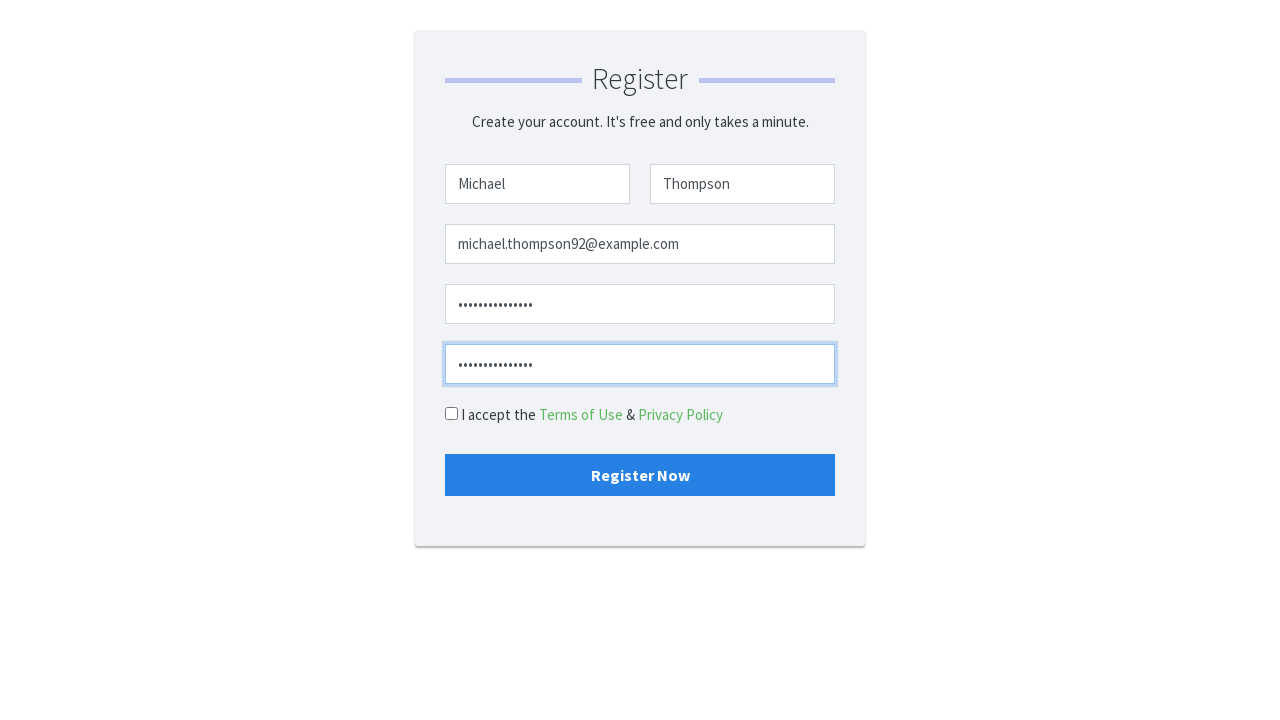

Checked the agree to terms checkbox at (452, 413) on xpath=/html/body/div/form/div[5]/label/input
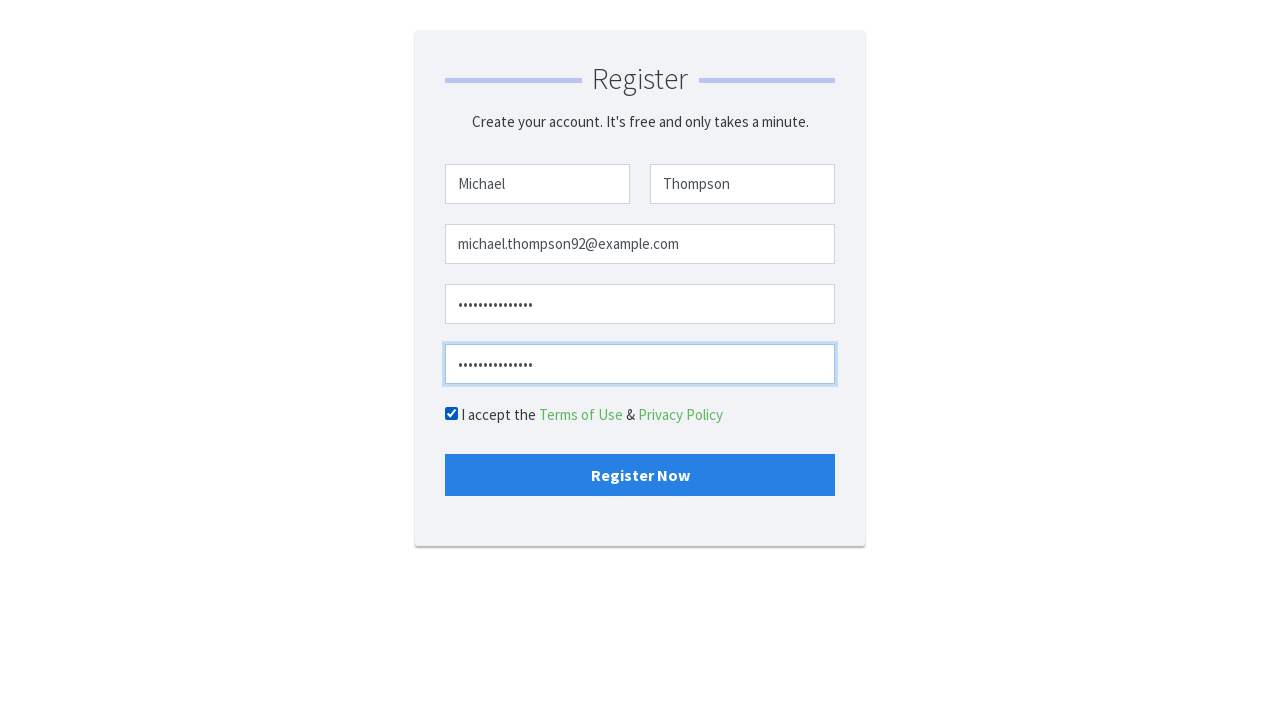

Clicked sign up button to submit registration form at (640, 475) on #submit_button
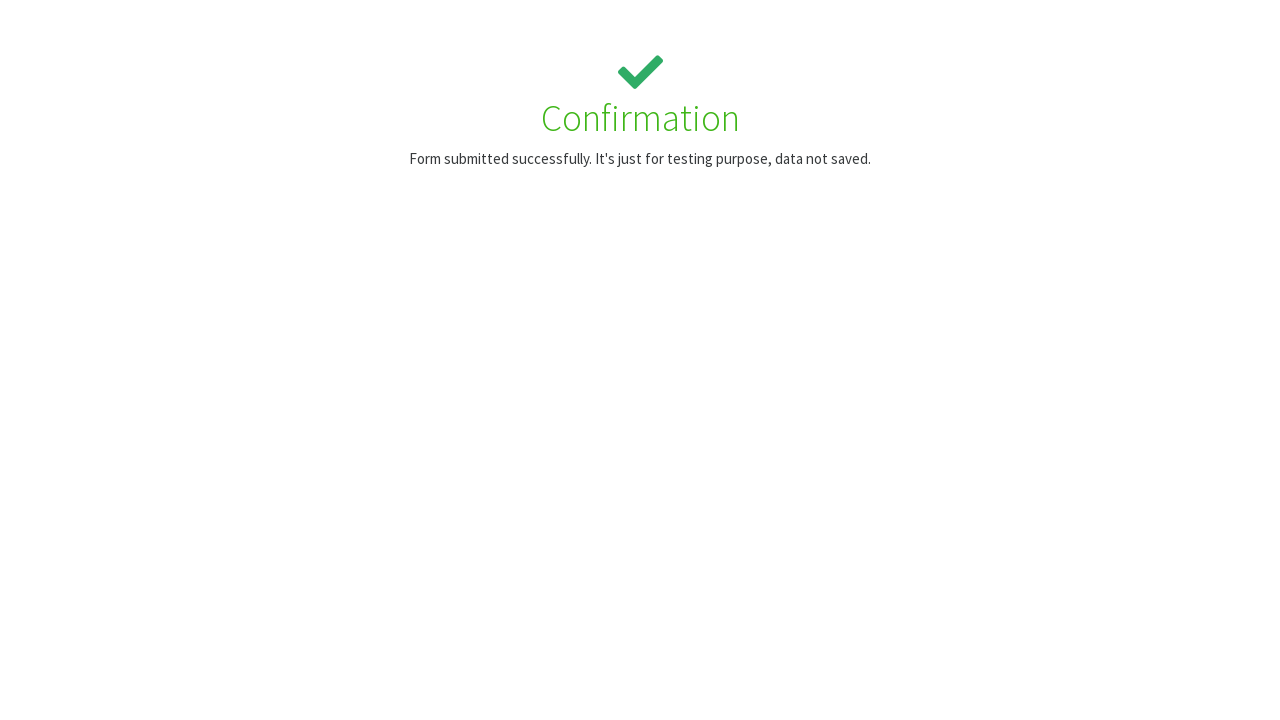

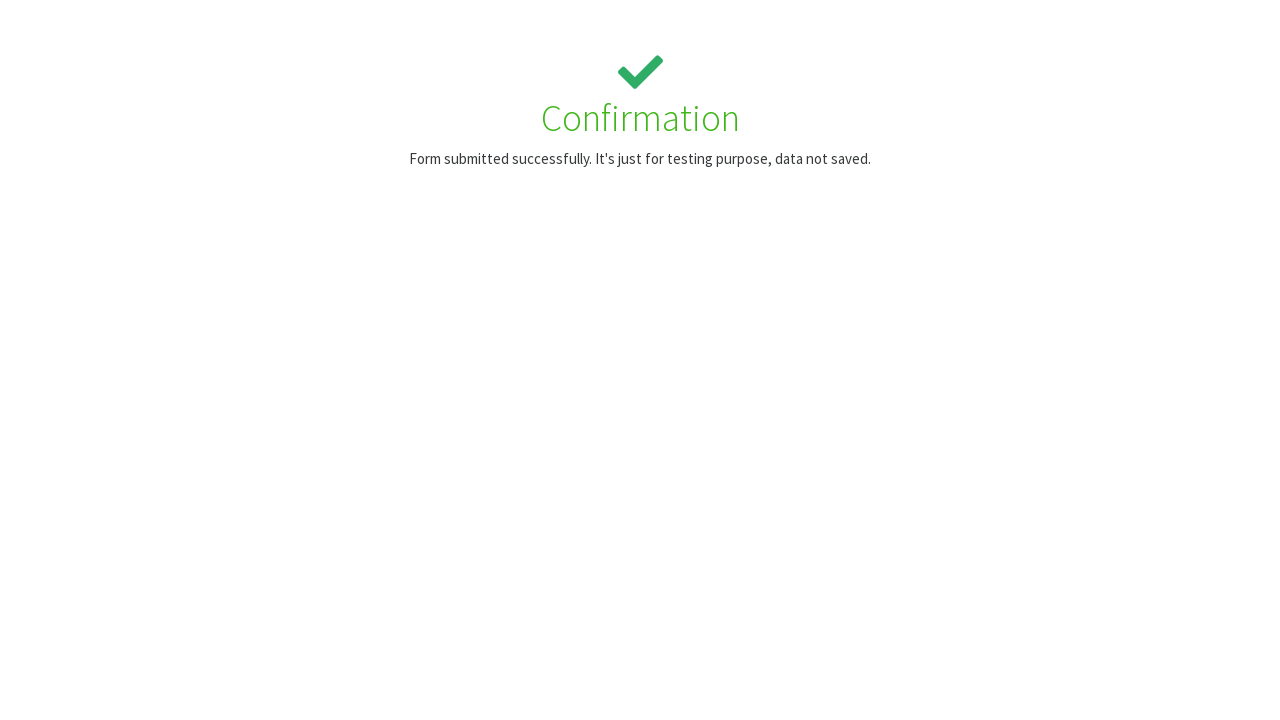